Tests a registration form by filling in first name, last name, and email fields, then submitting the form and verifying successful registration message

Starting URL: http://suninjuly.github.io/registration1.html

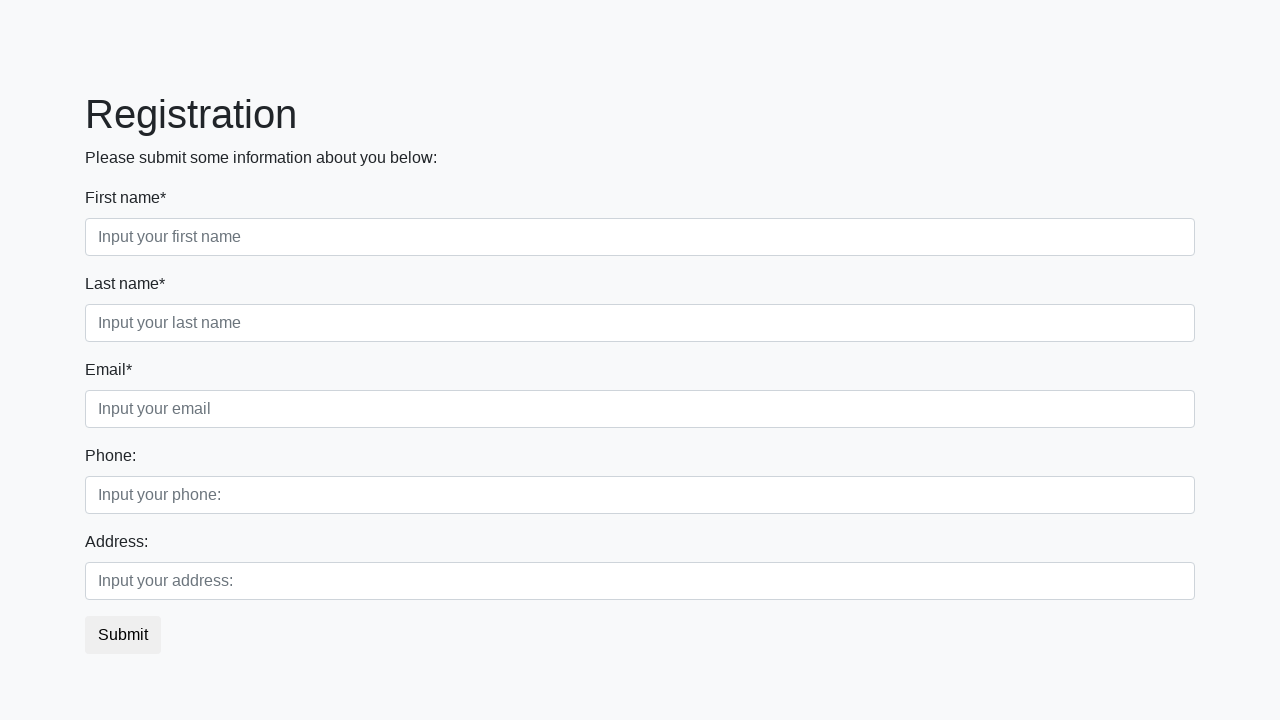

Filled first name field with 'Ivan' on .form-group.first_class .form-control.first
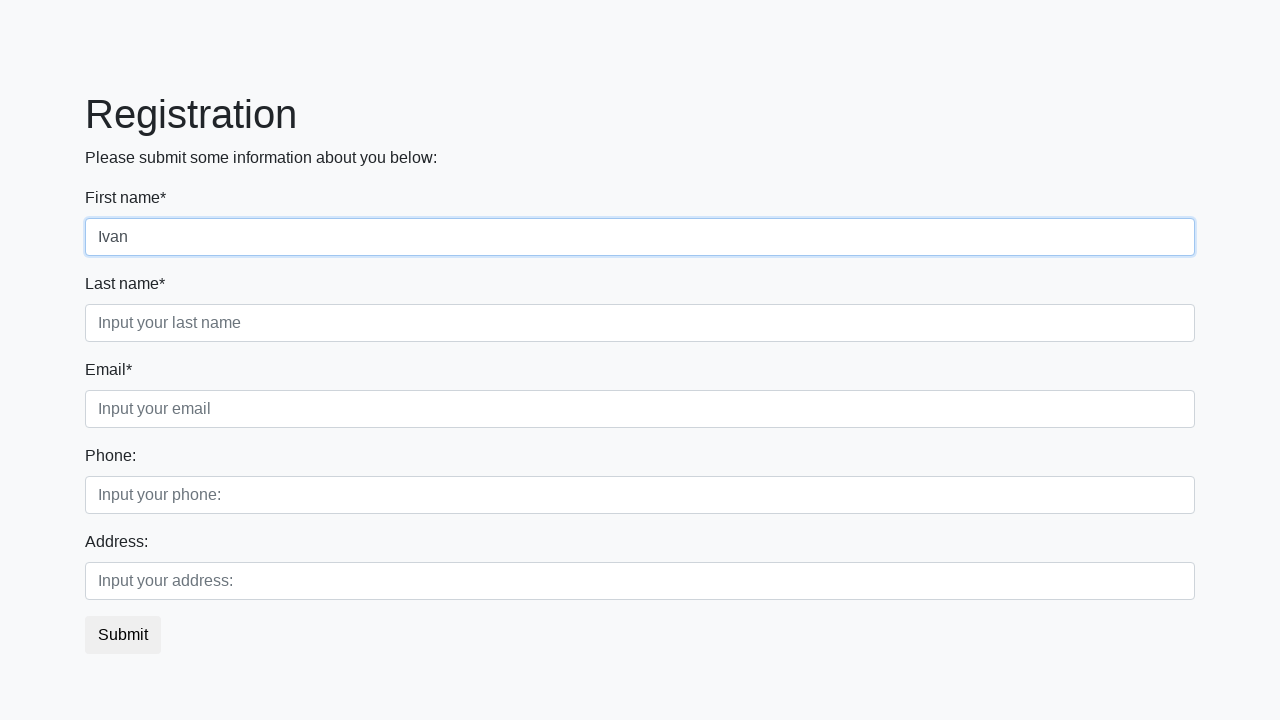

Filled last name field with 'Petrov' on .form-group.second_class [placeholder="Input your last name"]
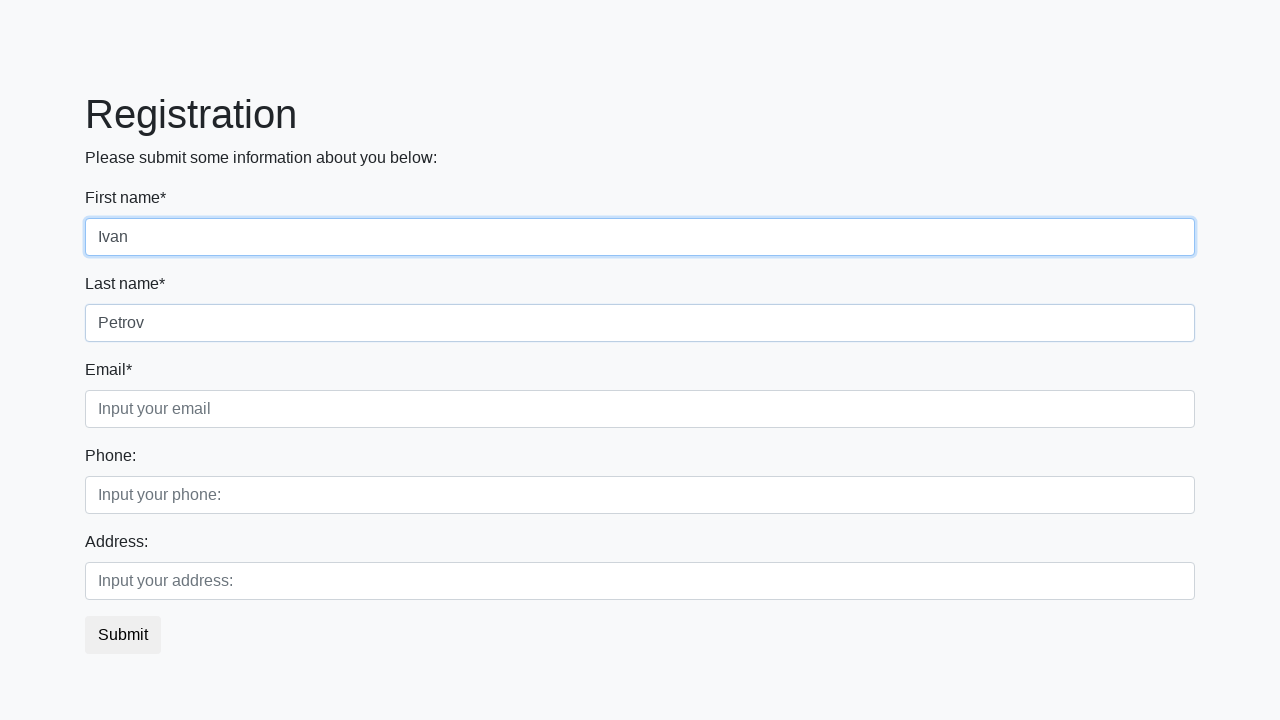

Filled email field with 'cat@cat.ru' on .form-group.third_class [placeholder="Input your email"]
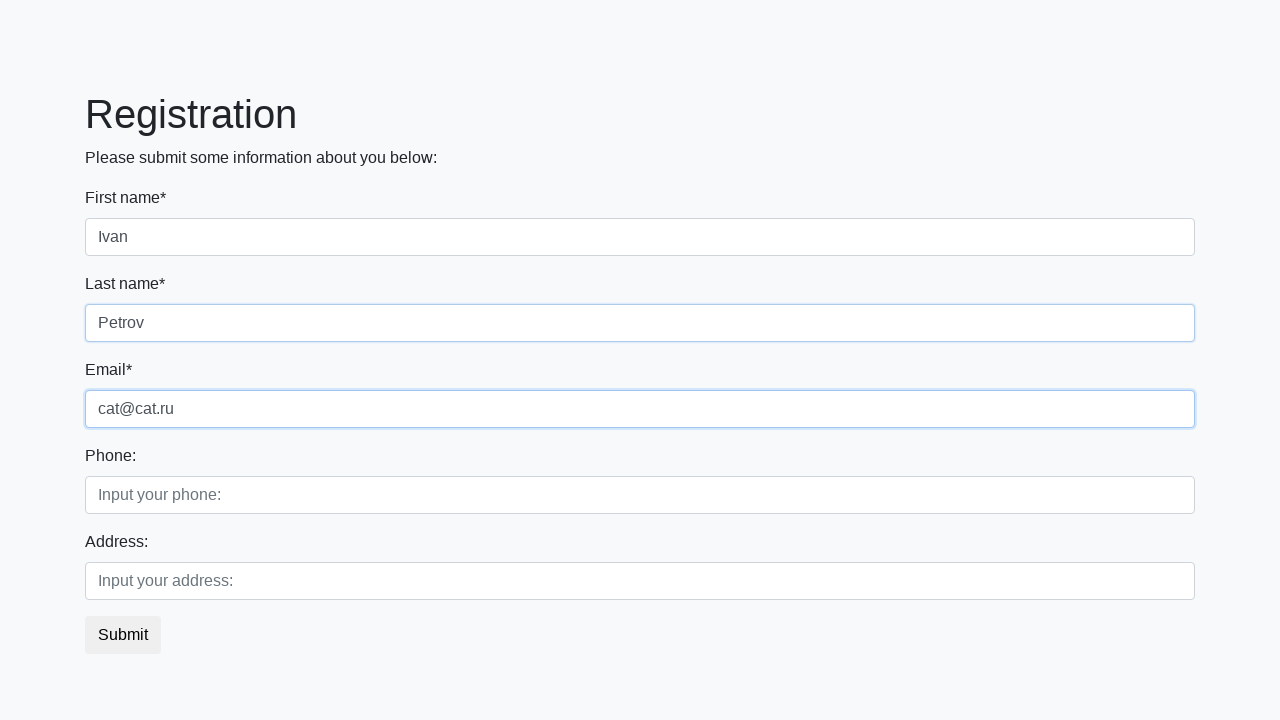

Clicked submit button to submit registration form at (123, 635) on button
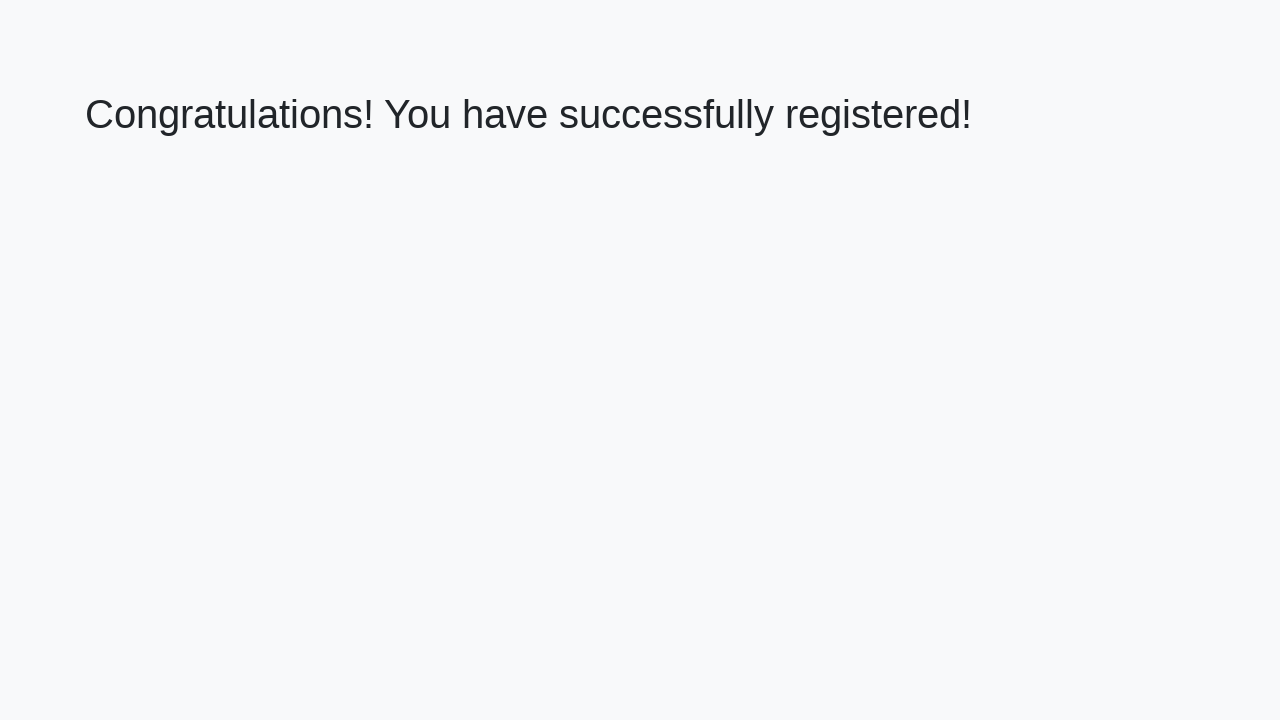

Success message heading loaded
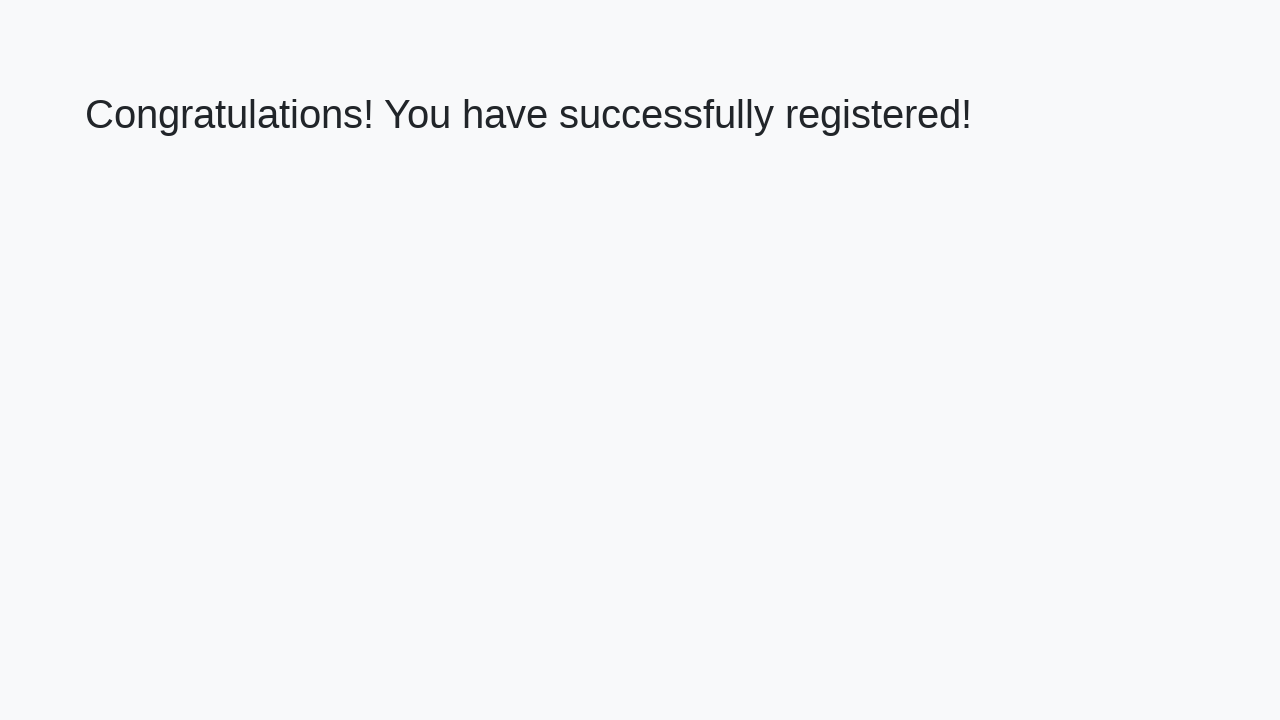

Retrieved success message text
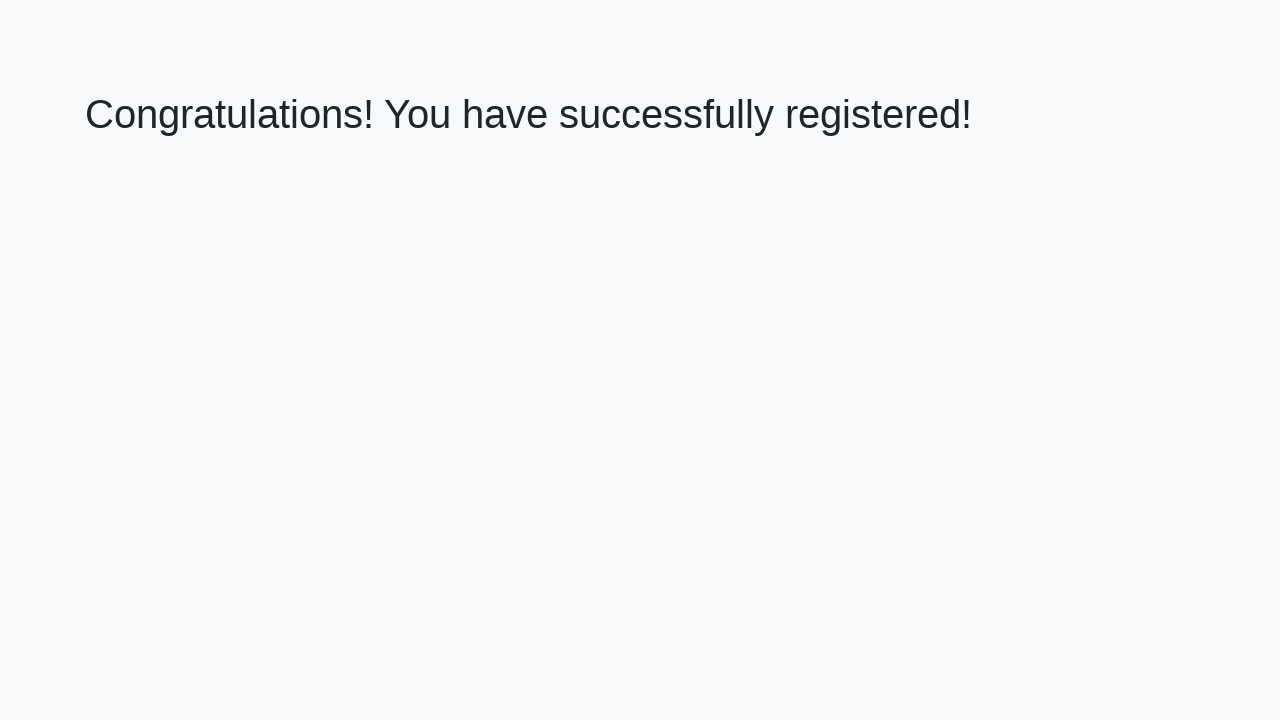

Verified successful registration message
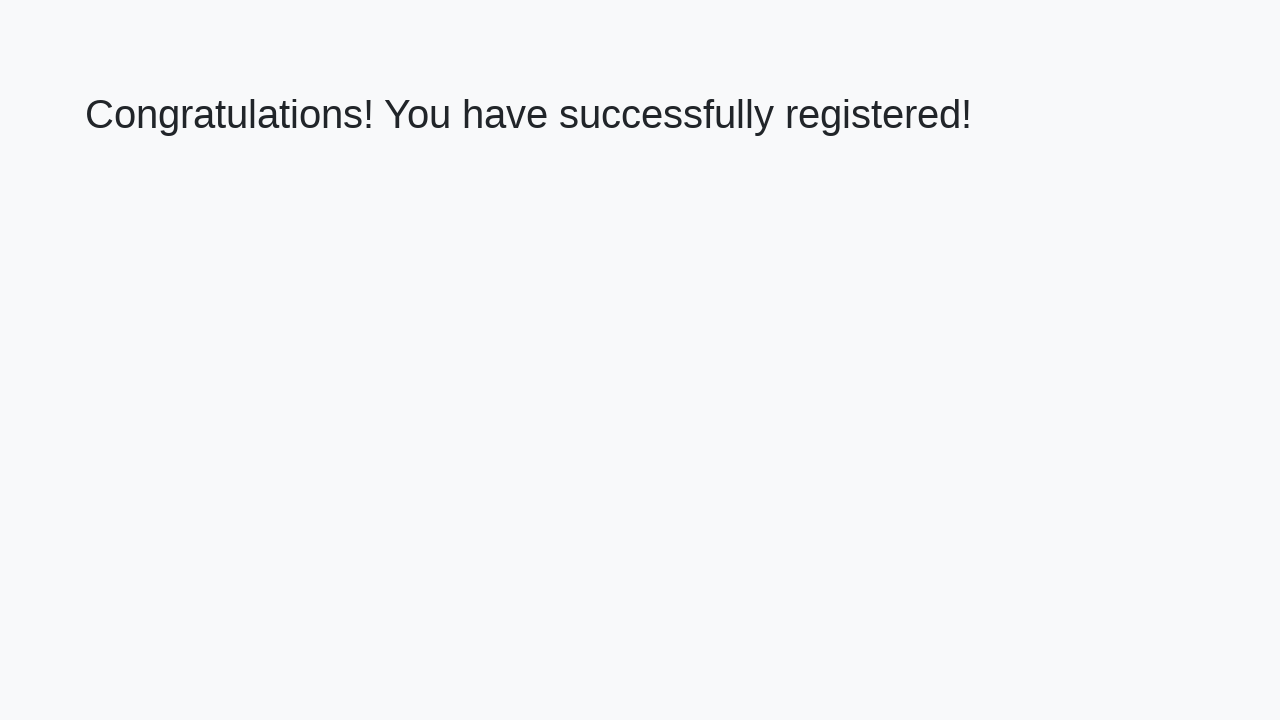

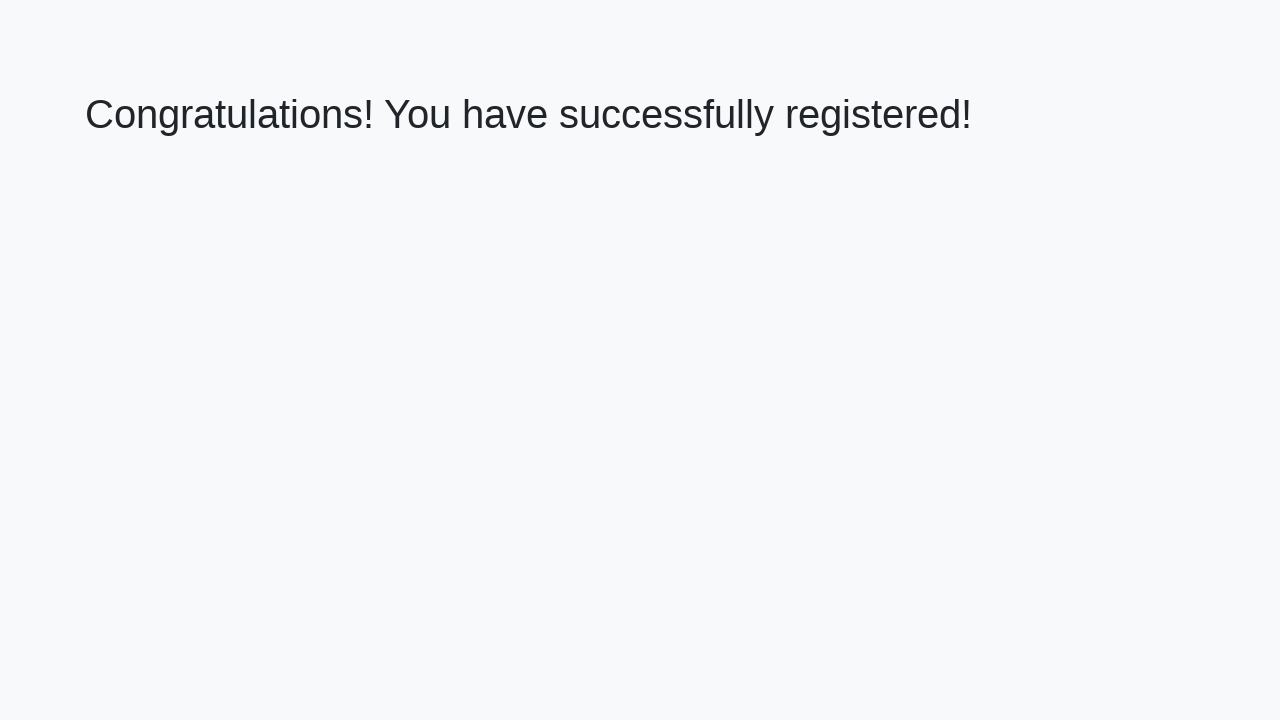